Tests that a todo item is removed when its text is cleared during editing

Starting URL: https://demo.playwright.dev/todomvc

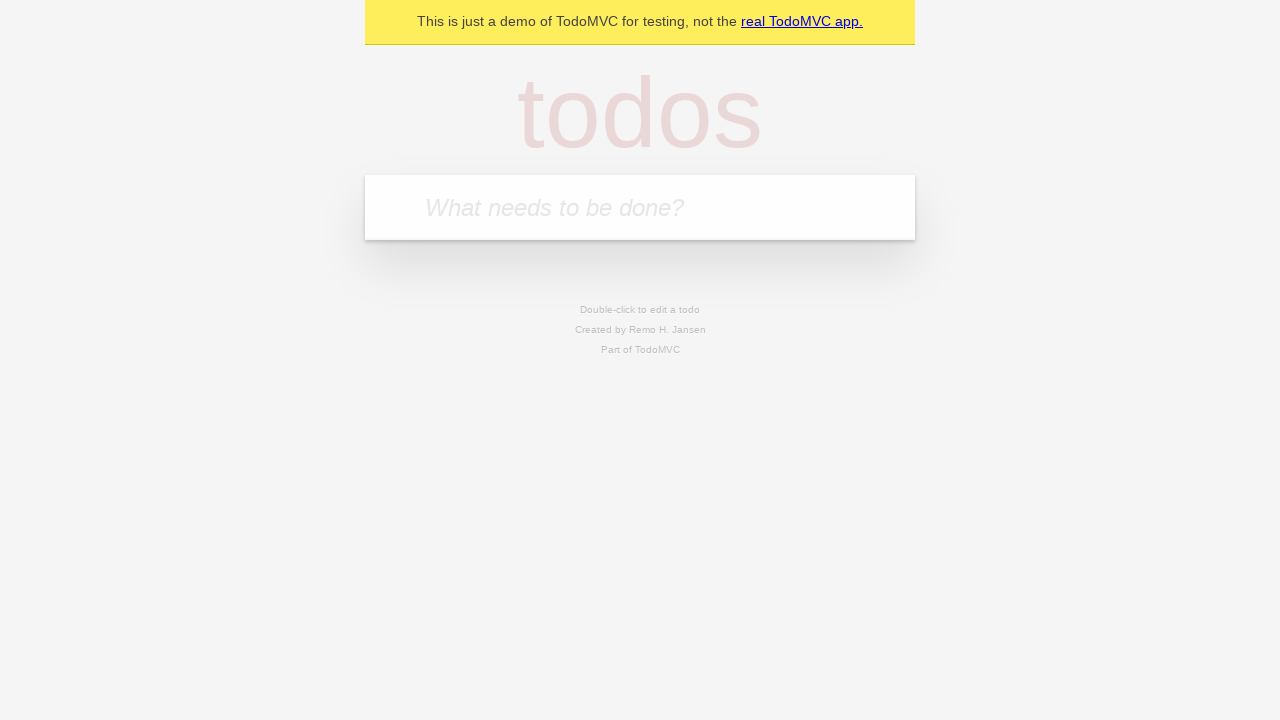

Located the todo input field
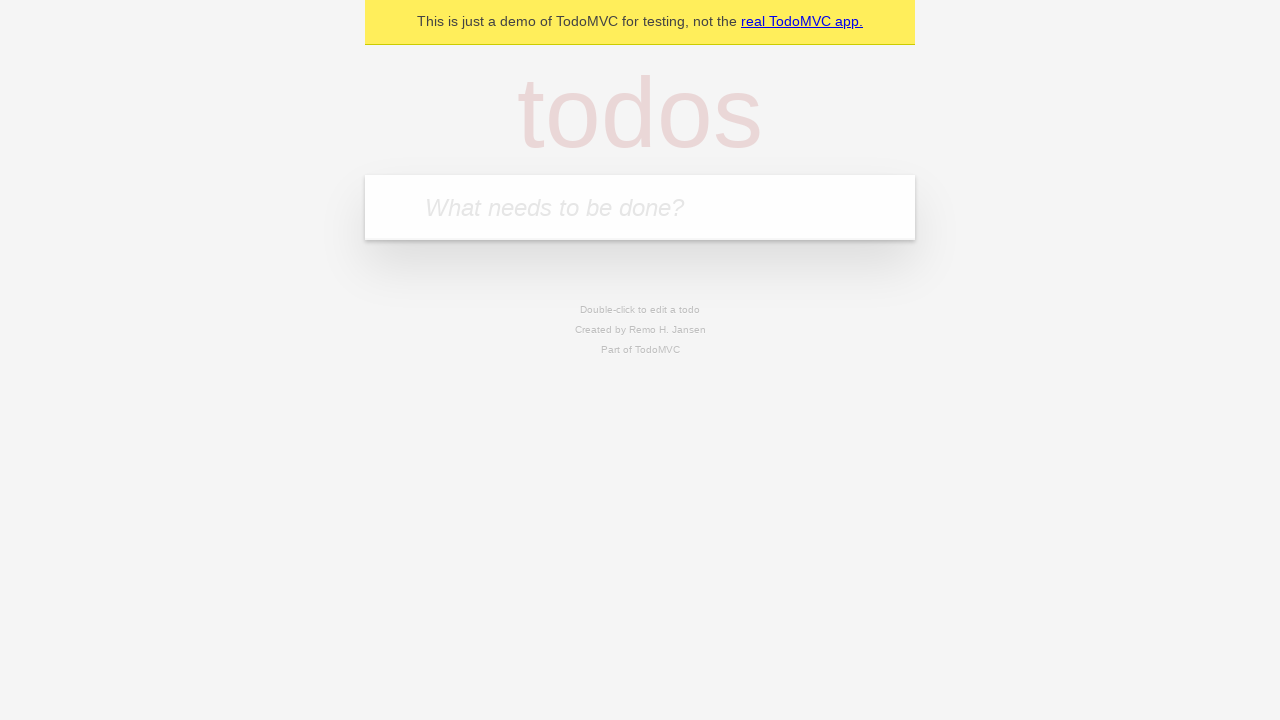

Filled first todo with 'buy some cheese' on internal:attr=[placeholder="What needs to be done?"i]
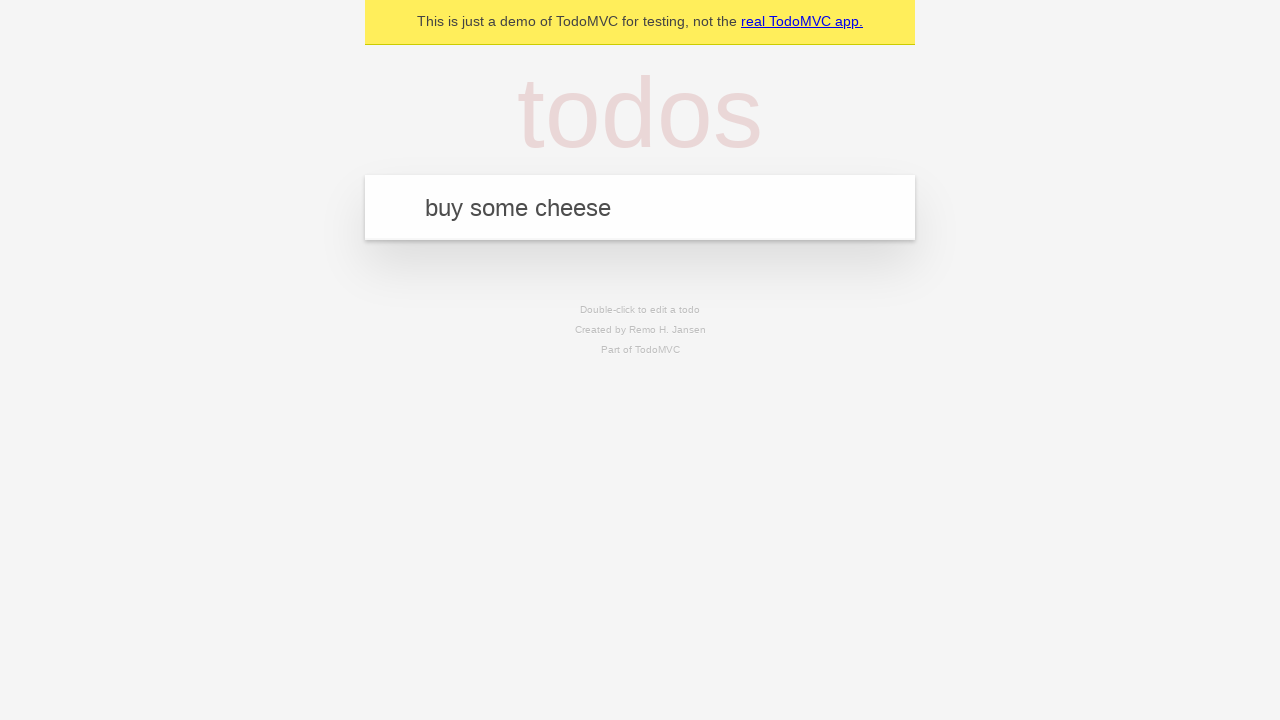

Pressed Enter to add first todo item on internal:attr=[placeholder="What needs to be done?"i]
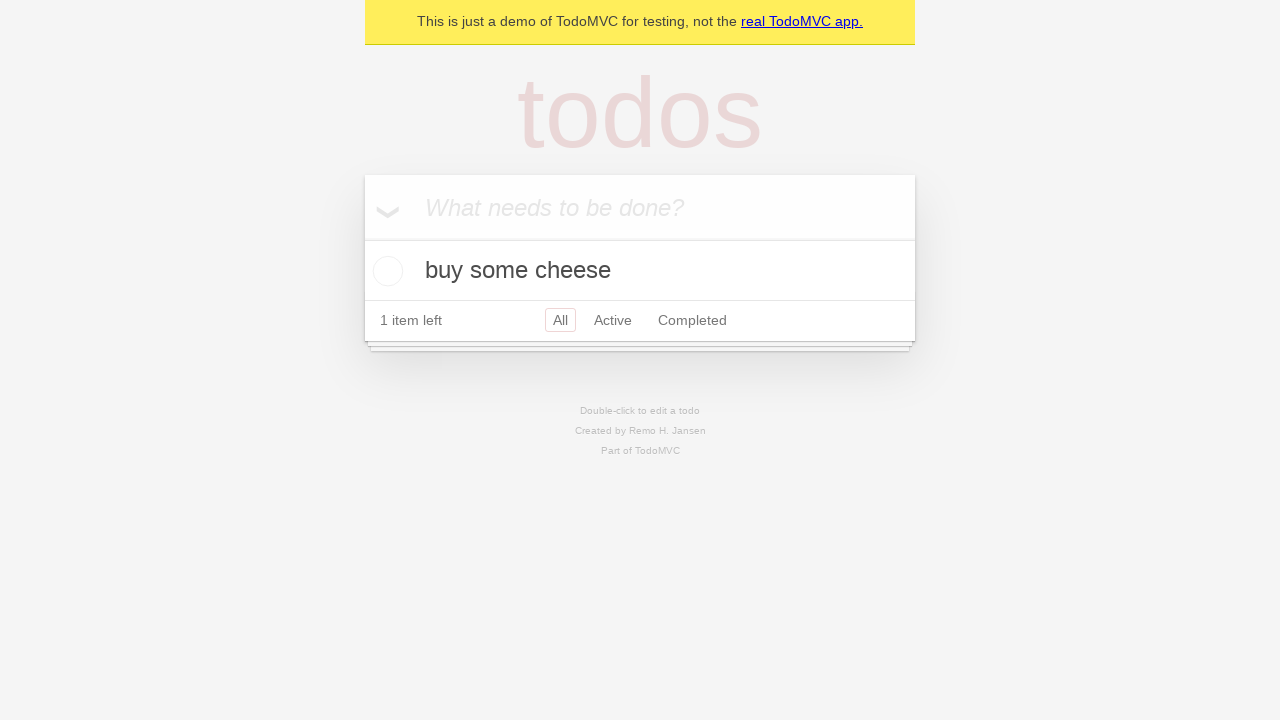

Filled second todo with 'feed the cat' on internal:attr=[placeholder="What needs to be done?"i]
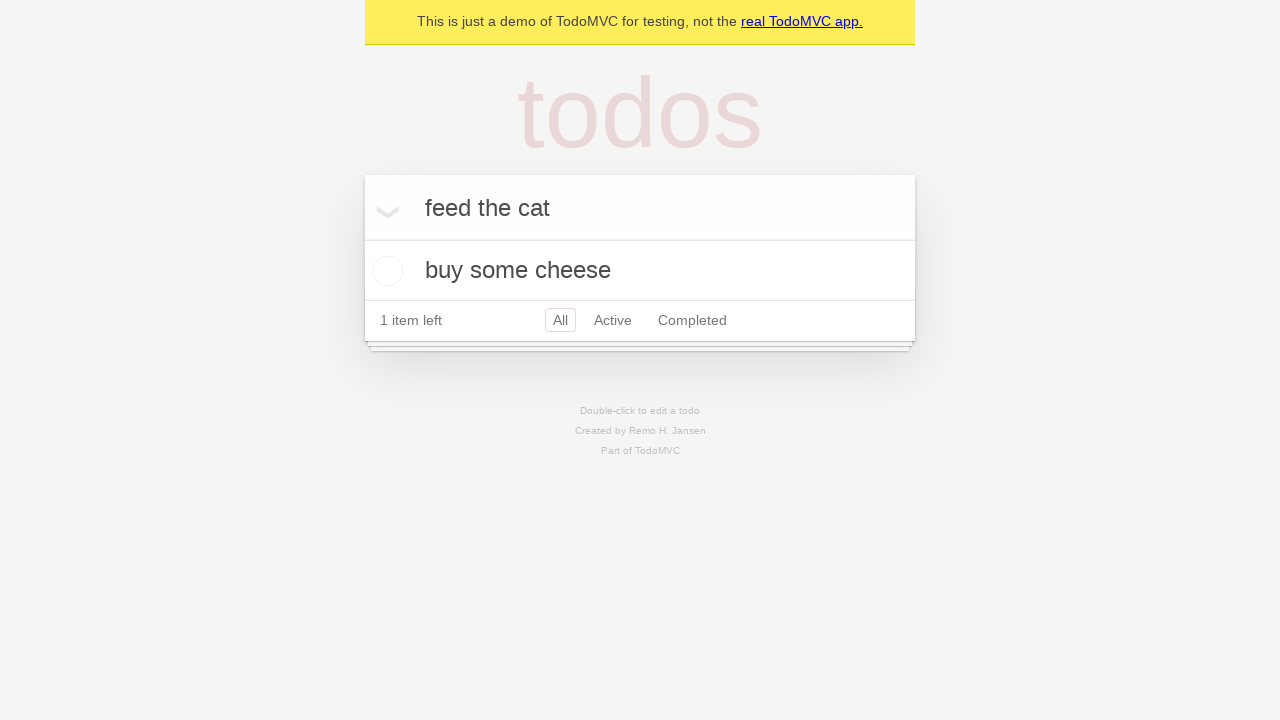

Pressed Enter to add second todo item on internal:attr=[placeholder="What needs to be done?"i]
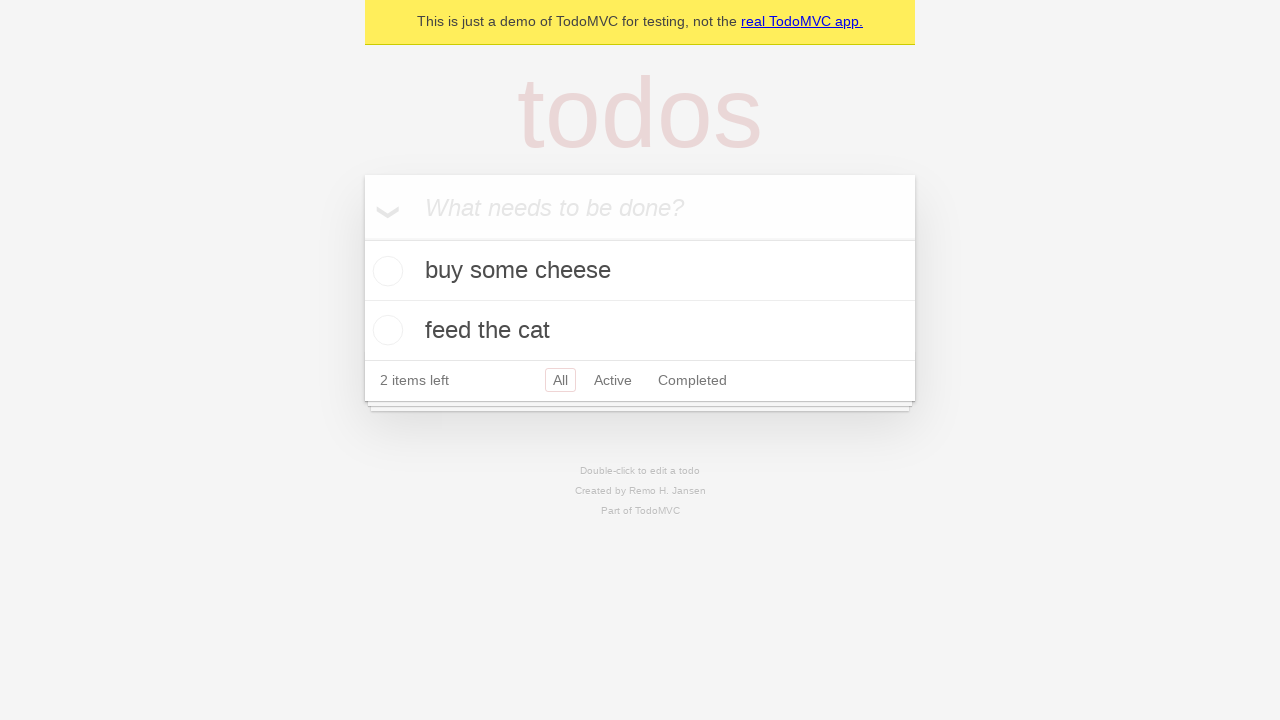

Filled third todo with 'book a doctors appointment' on internal:attr=[placeholder="What needs to be done?"i]
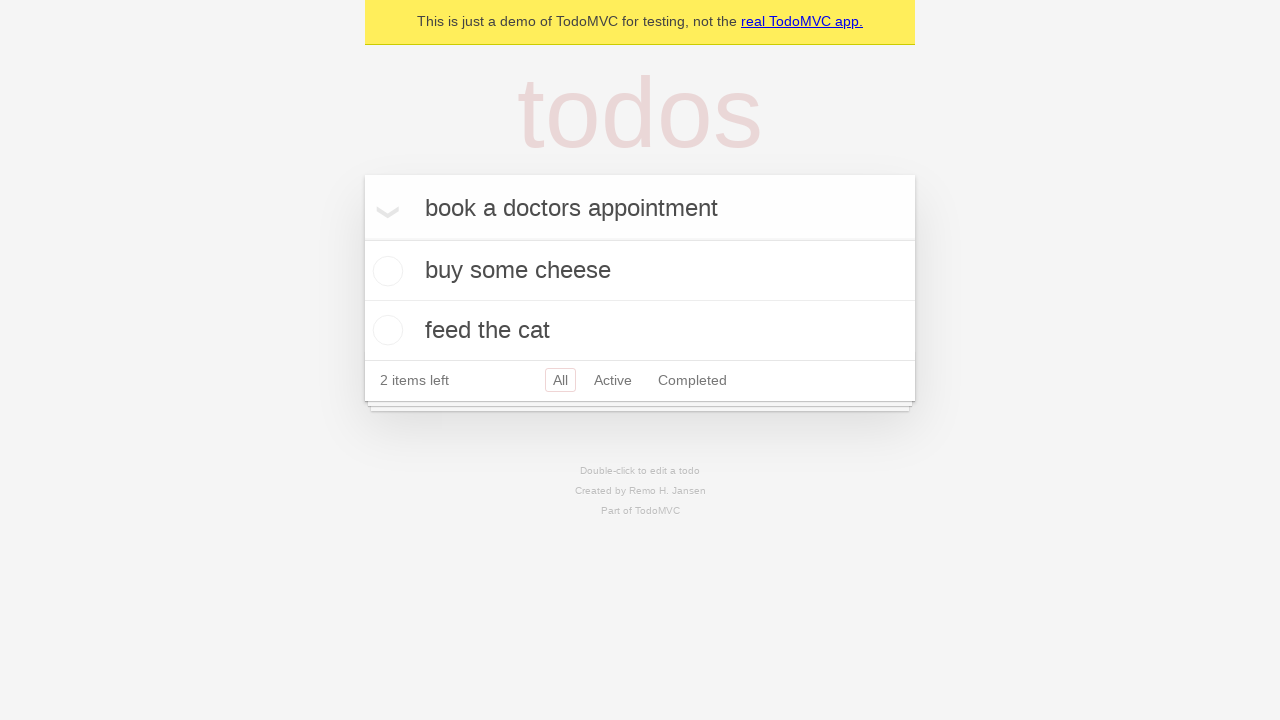

Pressed Enter to add third todo item on internal:attr=[placeholder="What needs to be done?"i]
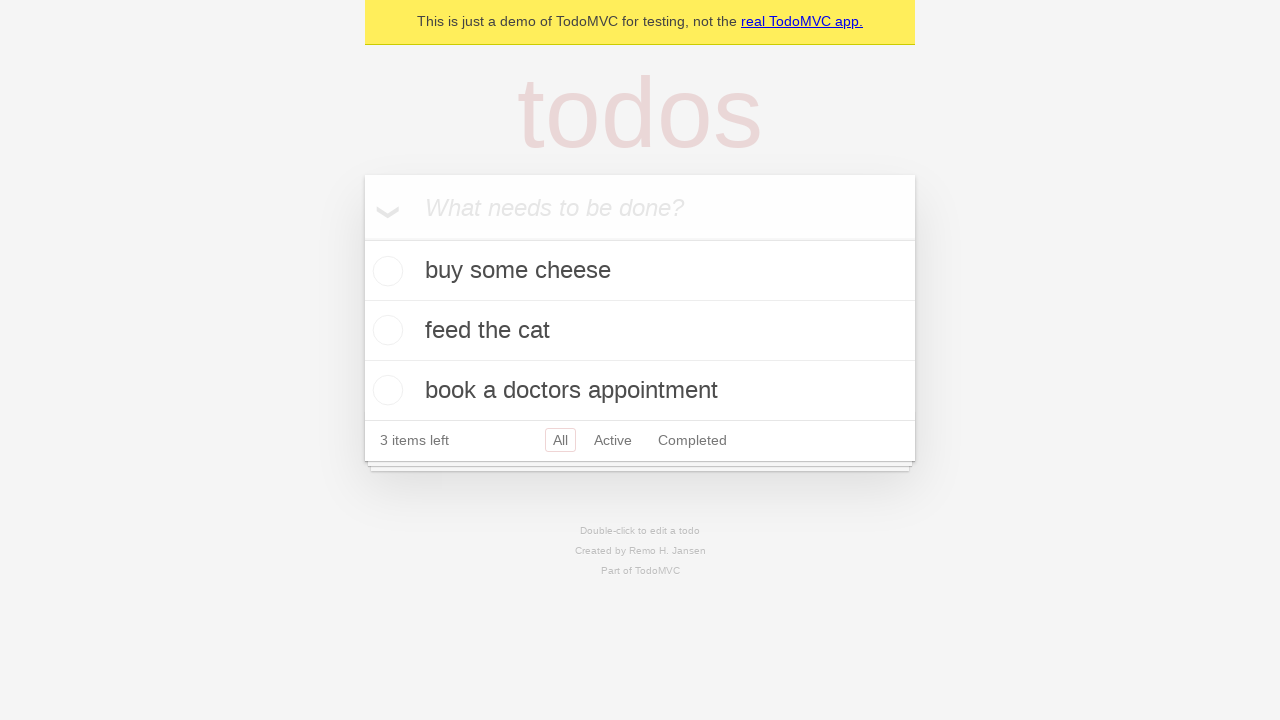

Verified that all 3 todo items were added
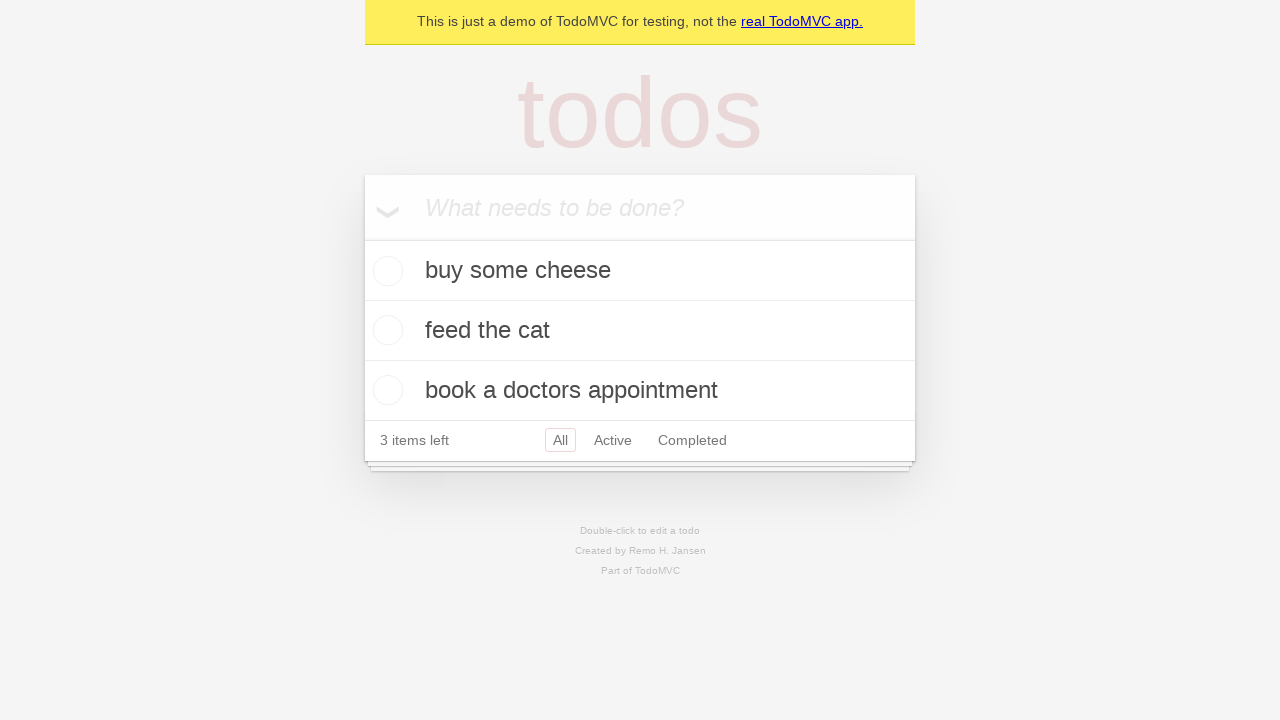

Located all todo items
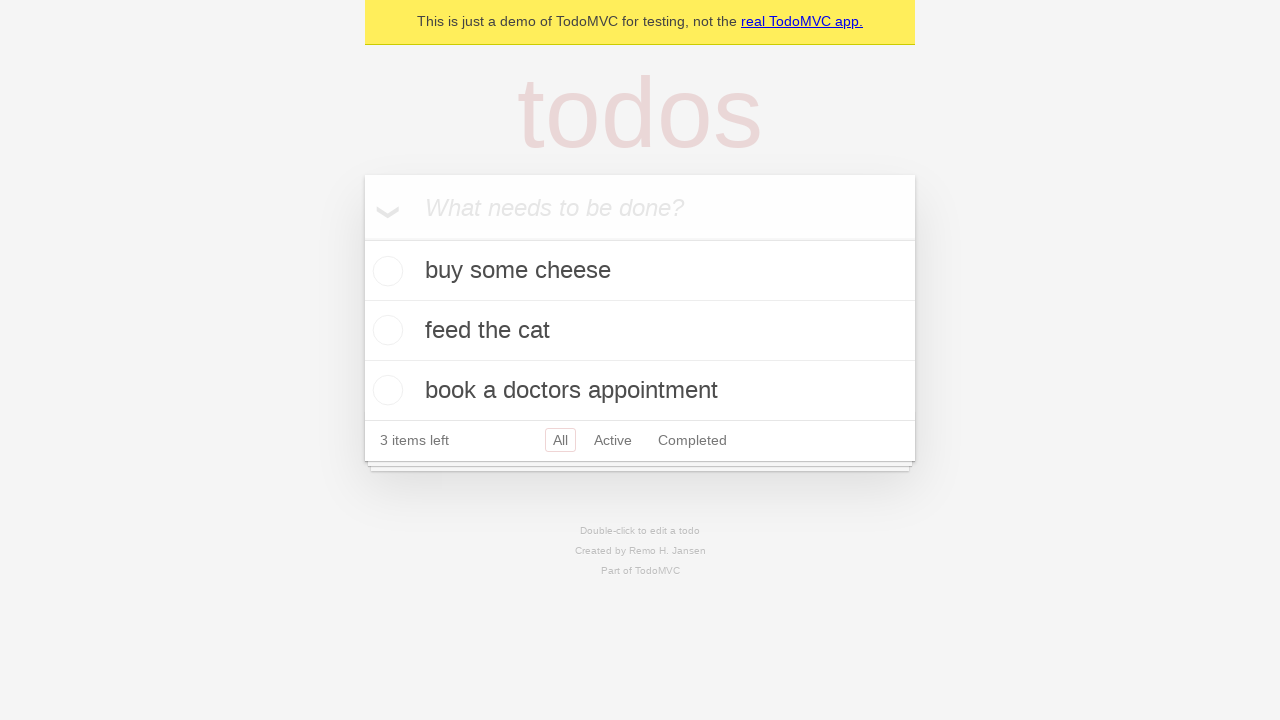

Double-clicked second todo item to enter edit mode at (640, 331) on internal:testid=[data-testid="todo-item"s] >> nth=1
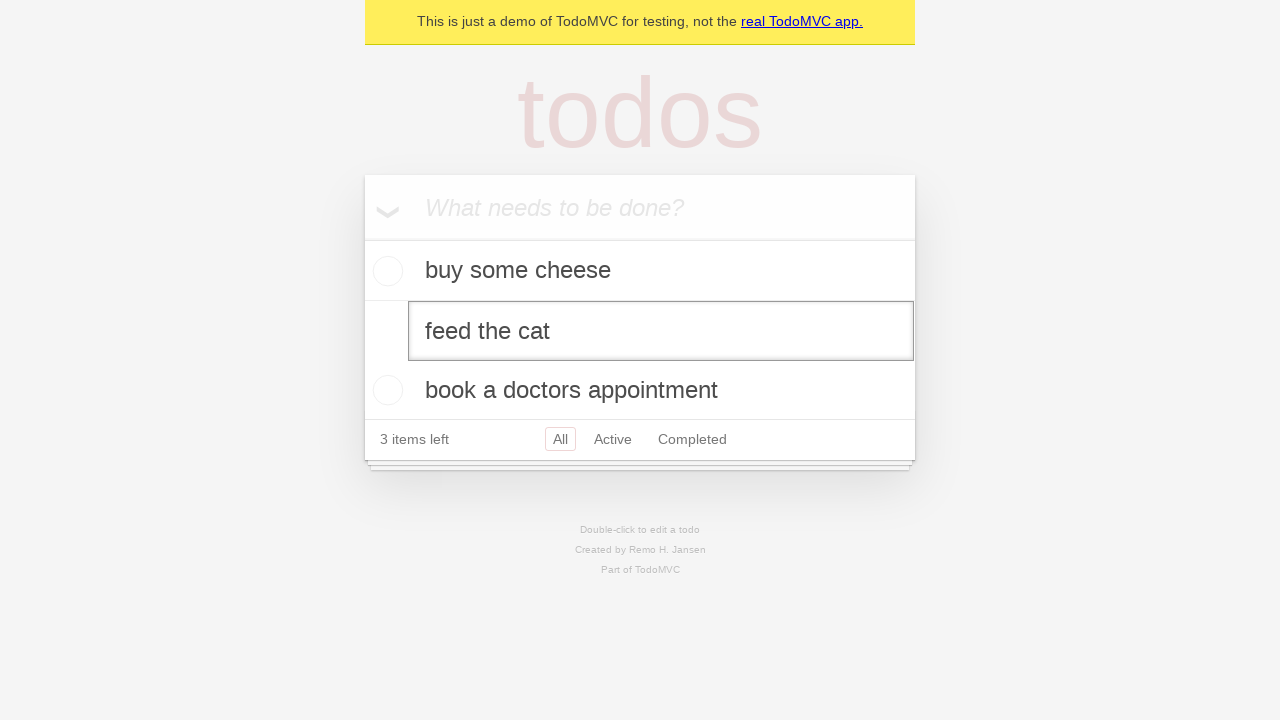

Cleared the text in the edit field on internal:testid=[data-testid="todo-item"s] >> nth=1 >> internal:role=textbox[nam
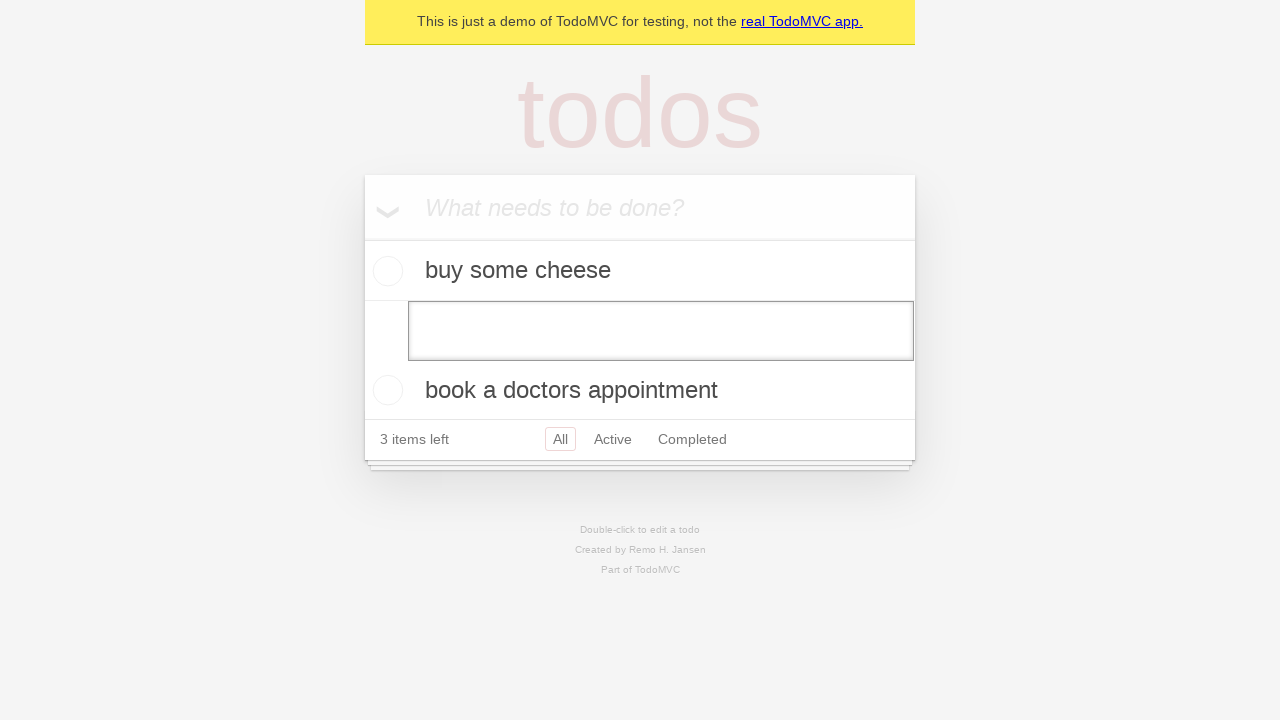

Pressed Enter to confirm deletion of empty todo item on internal:testid=[data-testid="todo-item"s] >> nth=1 >> internal:role=textbox[nam
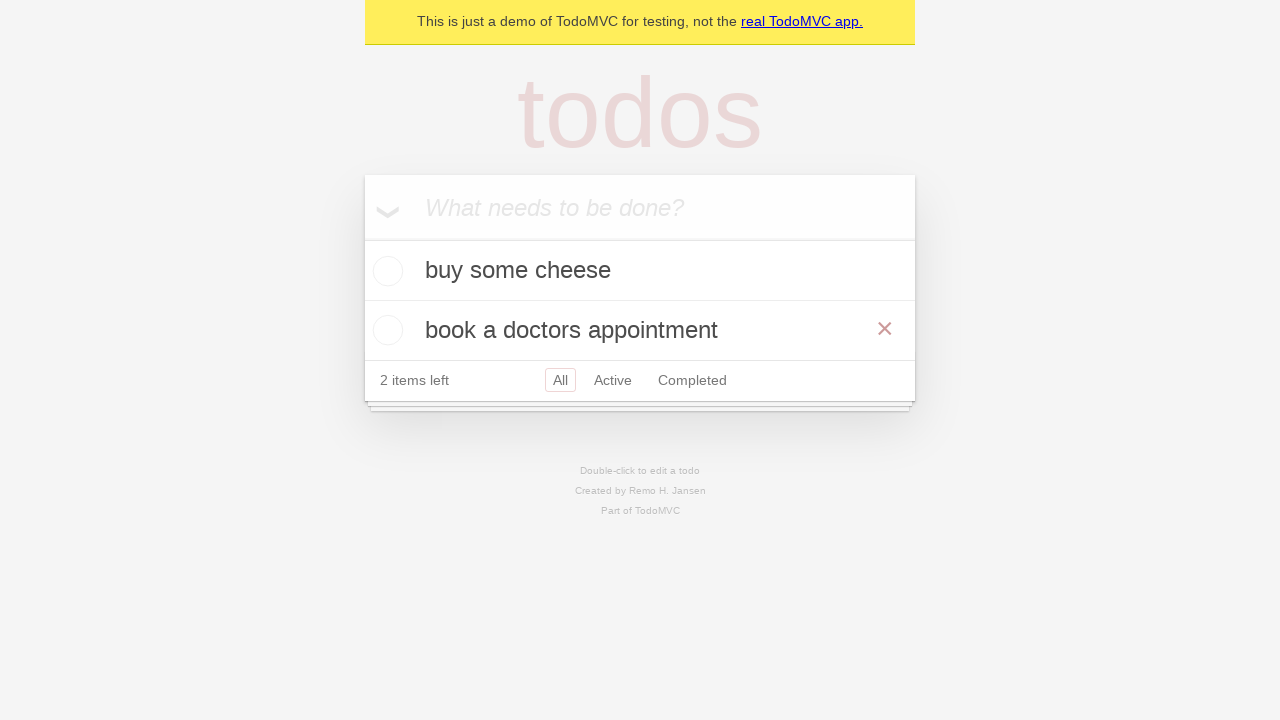

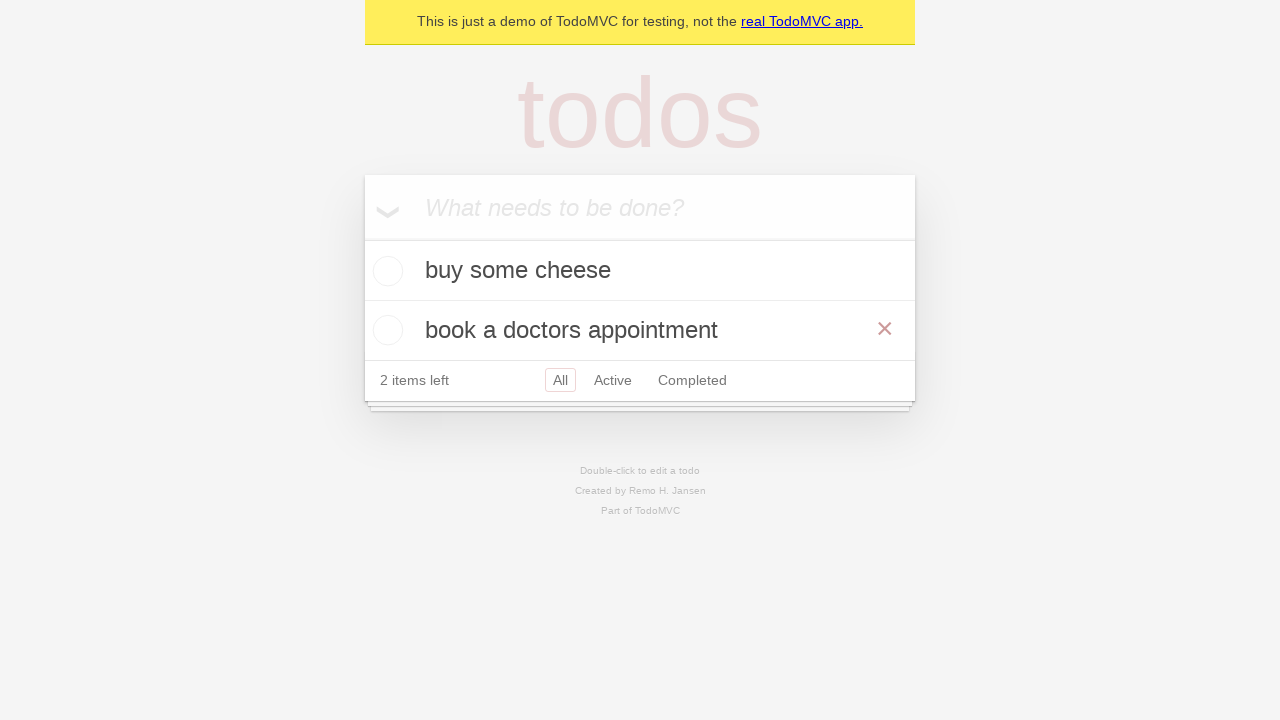